Tests browser window manipulation by maximizing the window, getting window size and position, then repositioning and maximizing the window again.

Starting URL: https://www.krafttechnologie.com/

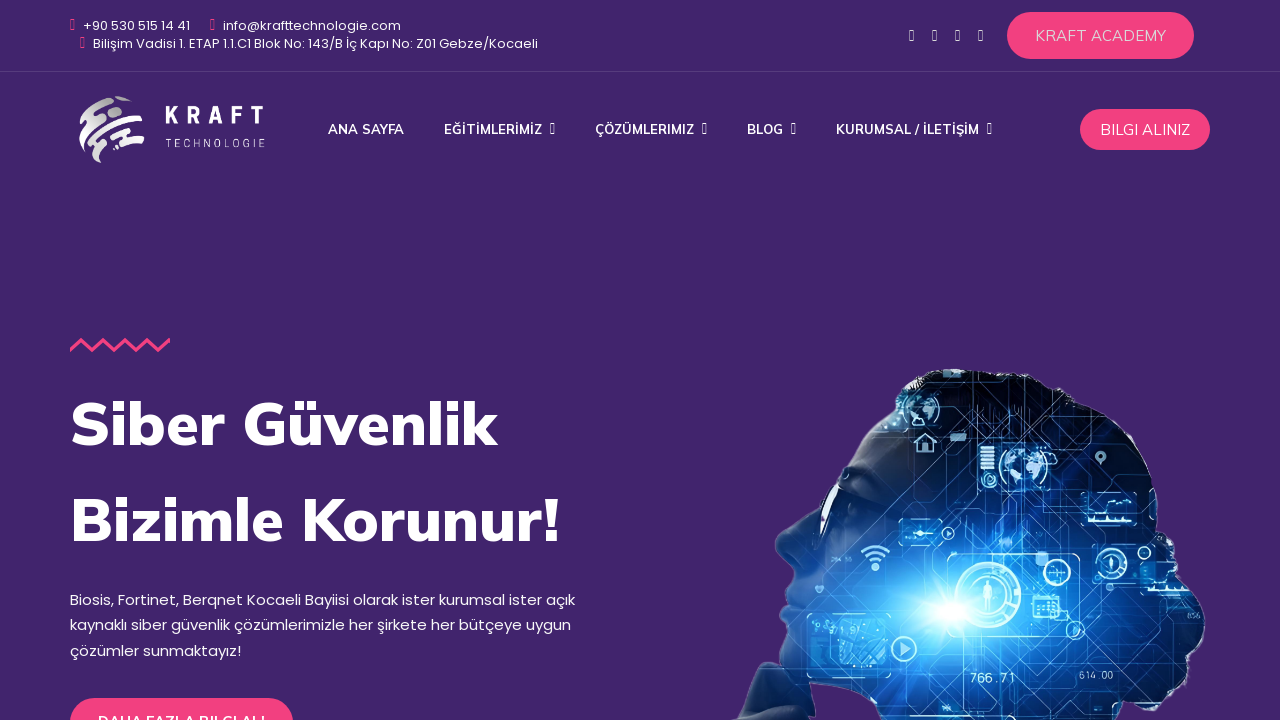

Set viewport size to 1920x1080 to maximize window
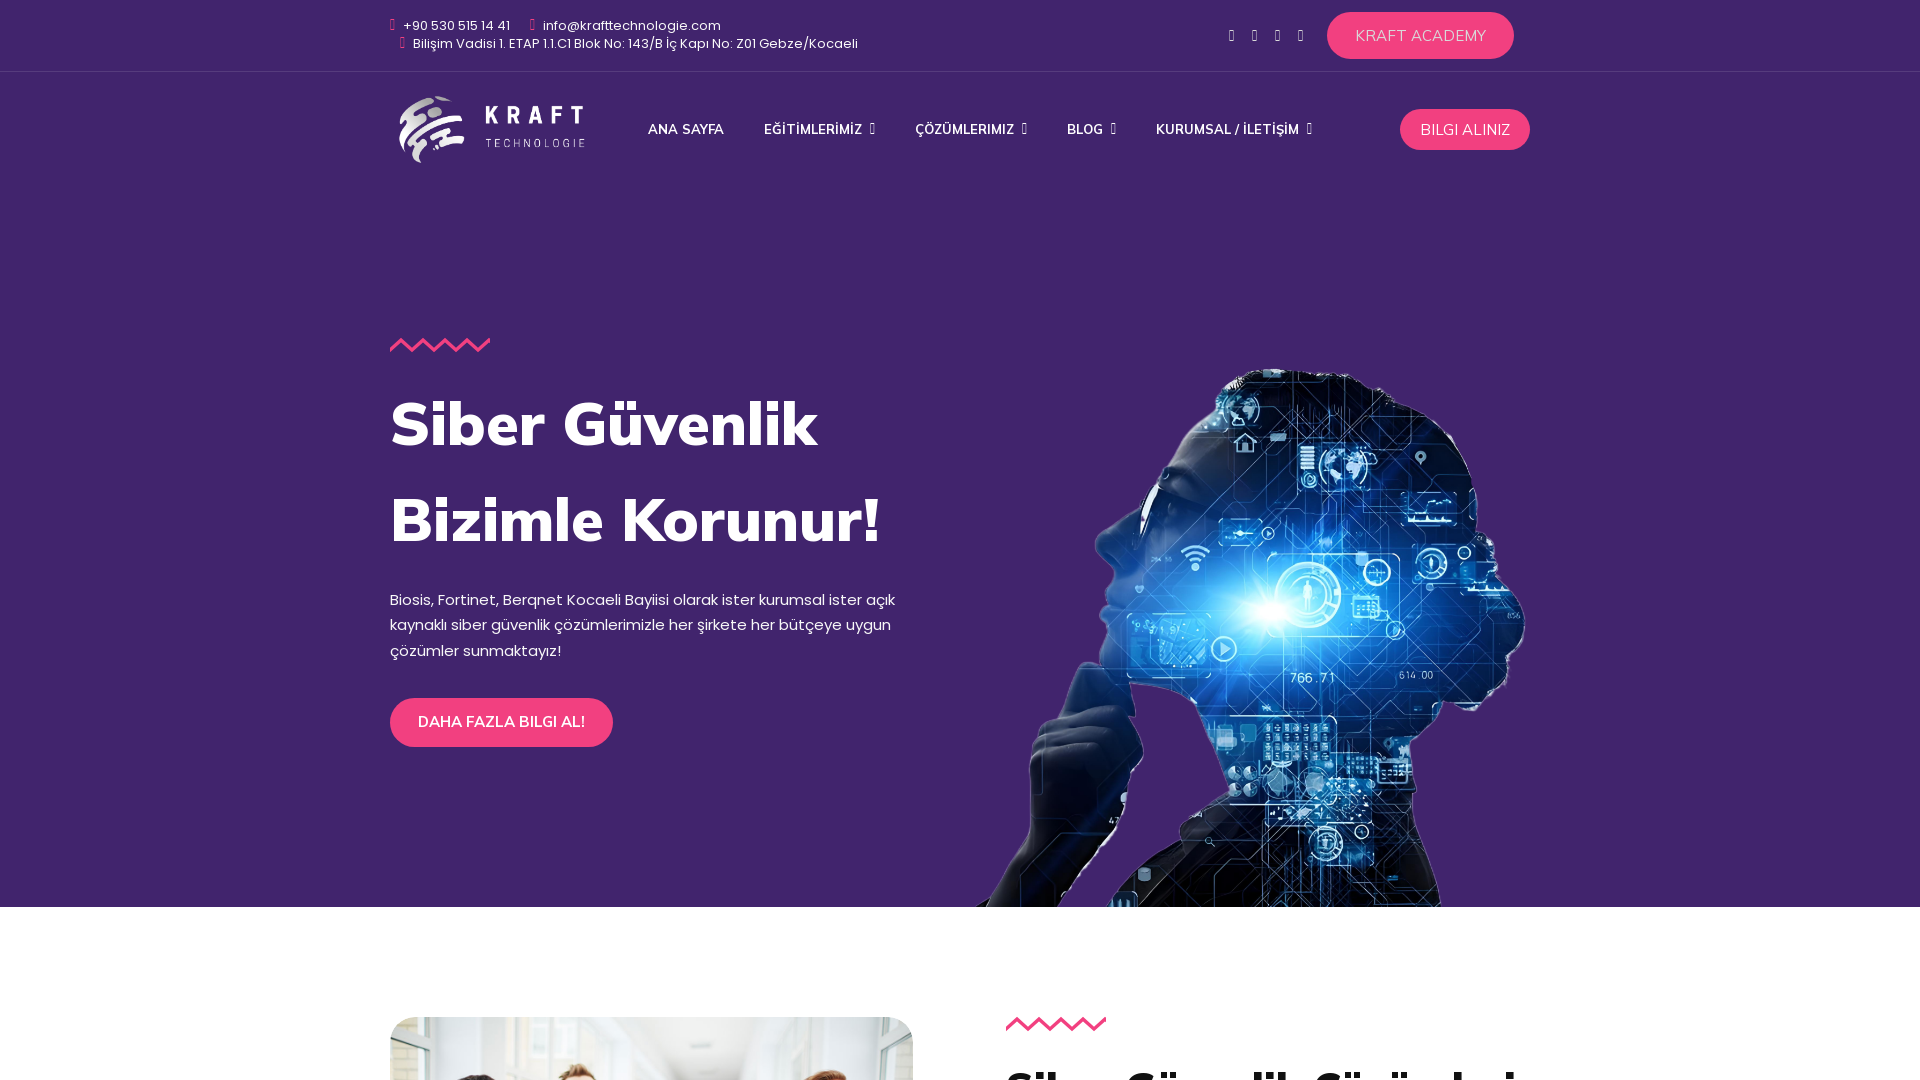

Retrieved viewport size: {'width': 1920, 'height': 1080}
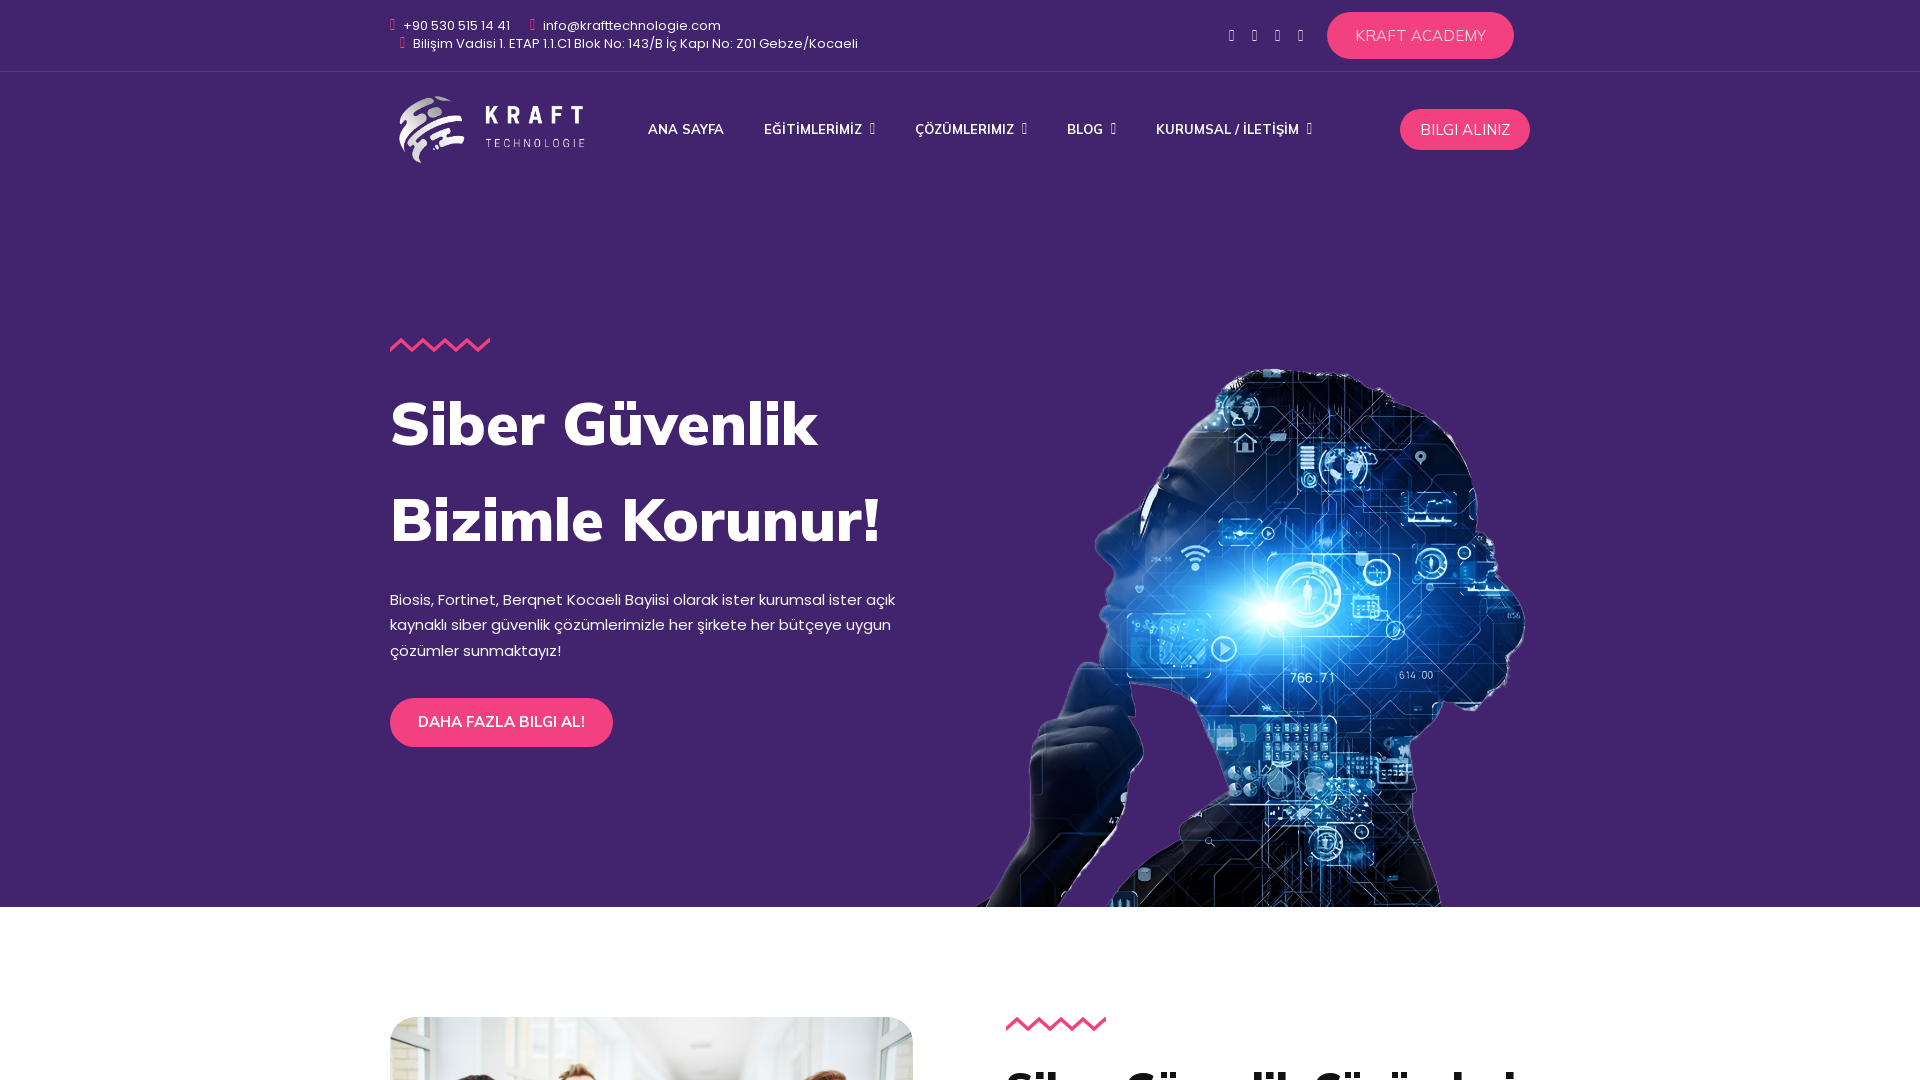

Repositioned and maximized window again with viewport size 1920x1080
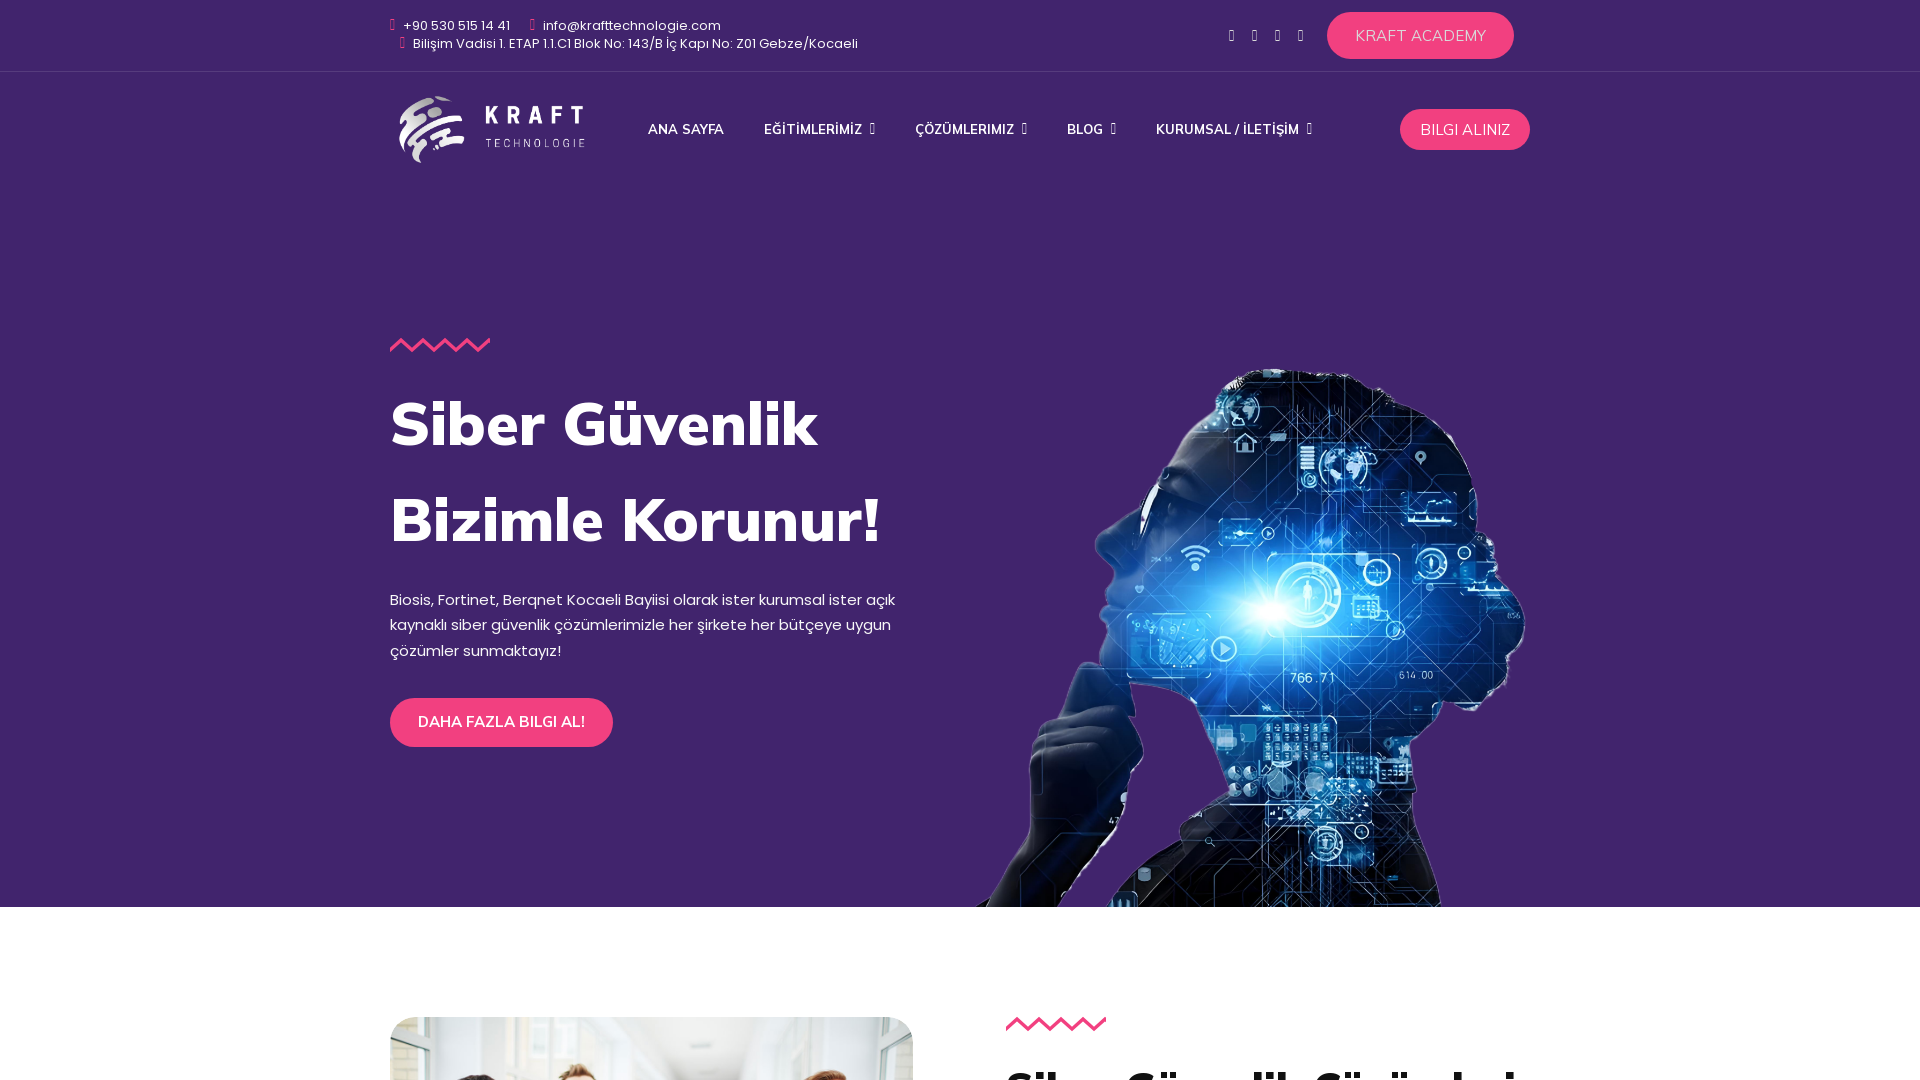

Waited 3 seconds to observe window changes
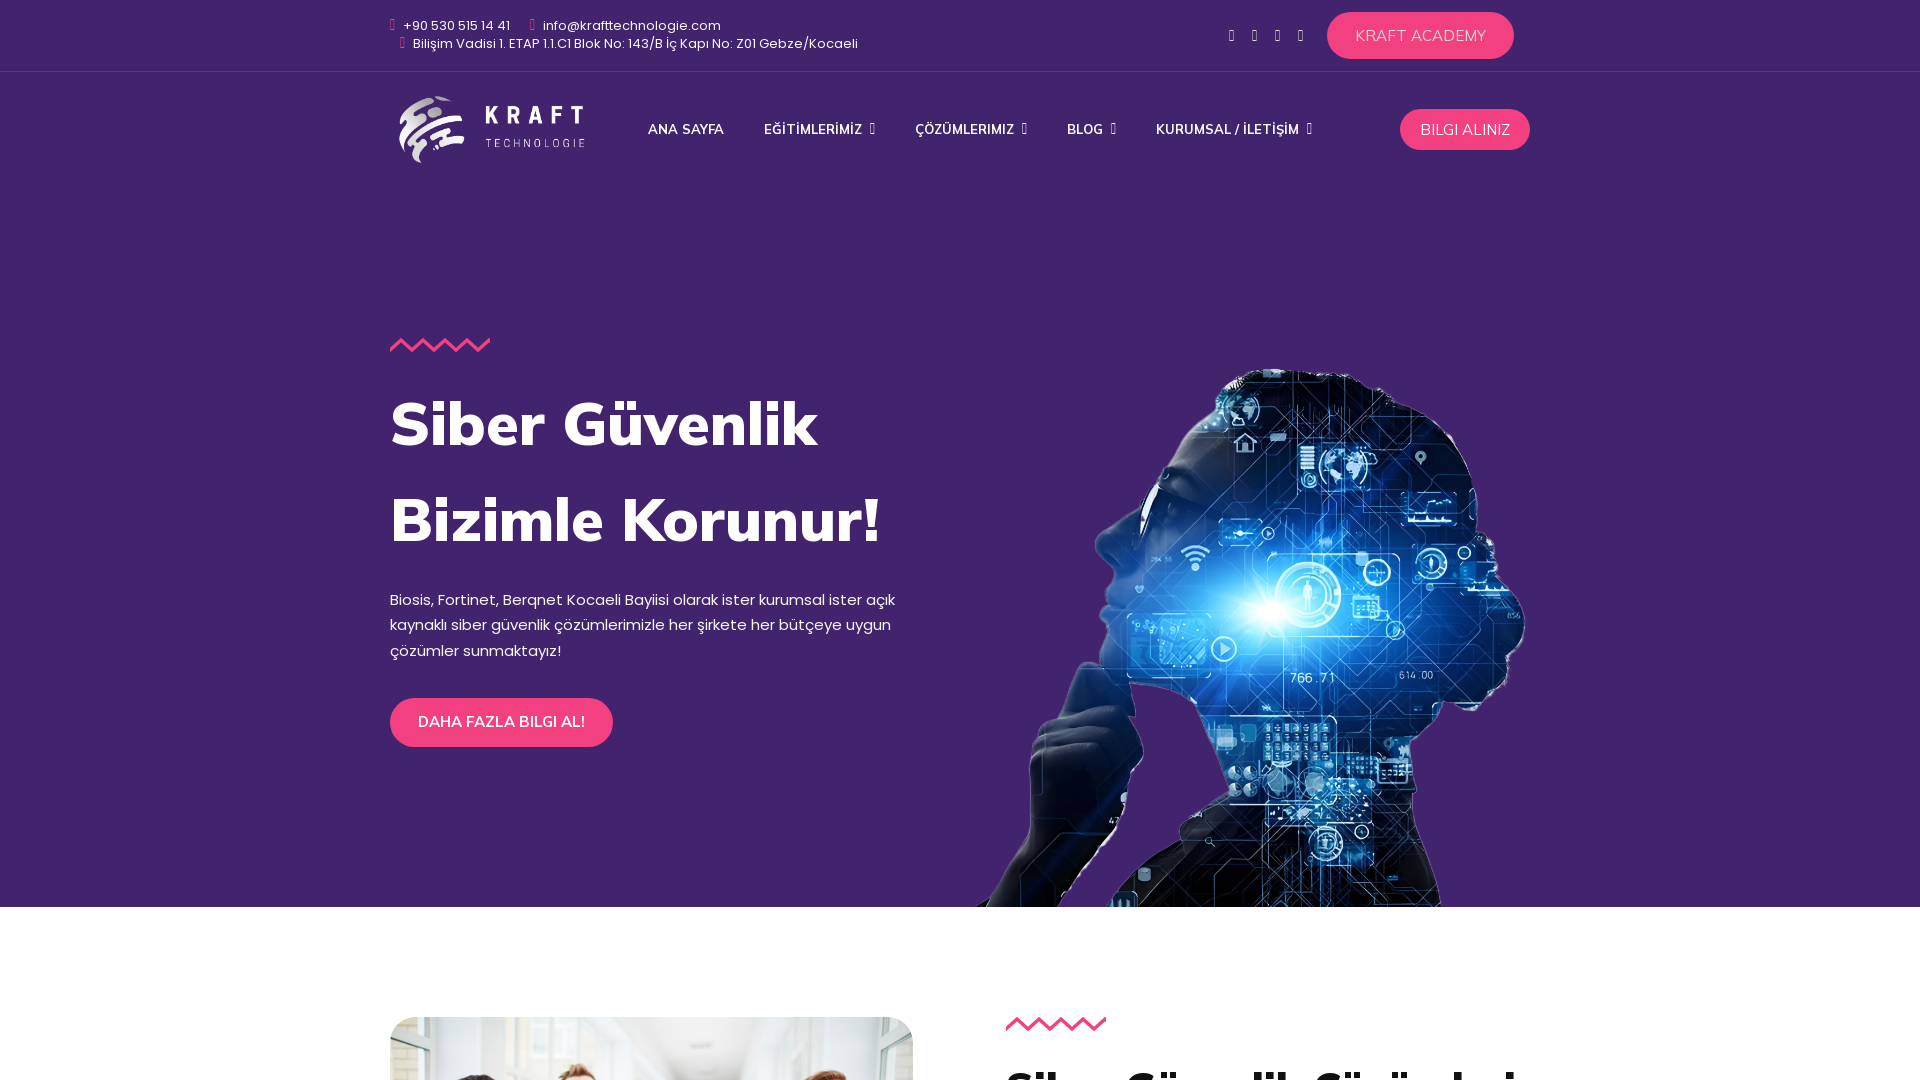

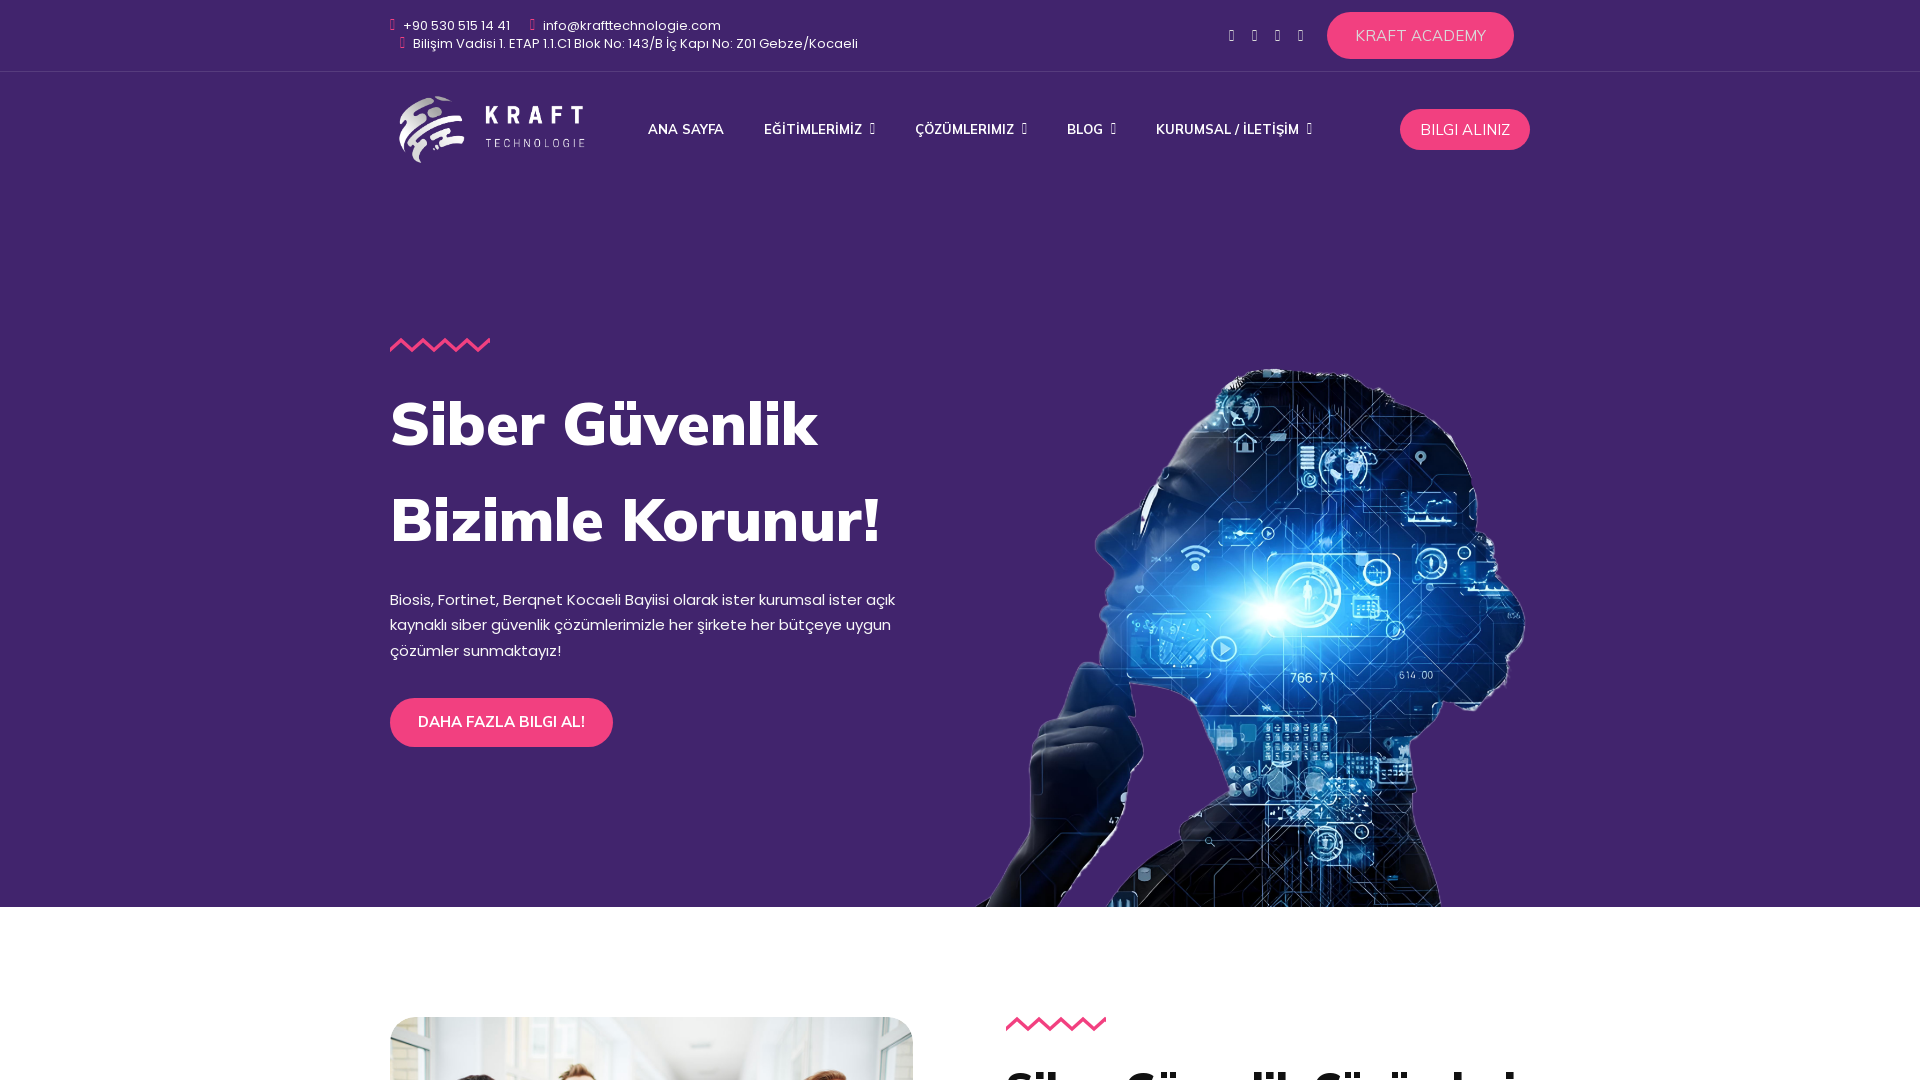